Navigates to an APKMirror page for the Sync for Reddit app and retrieves the h1 heading element

Starting URL: https://www.apkmirror.com/apk/red-apps-ltd/sync-for-reddit/

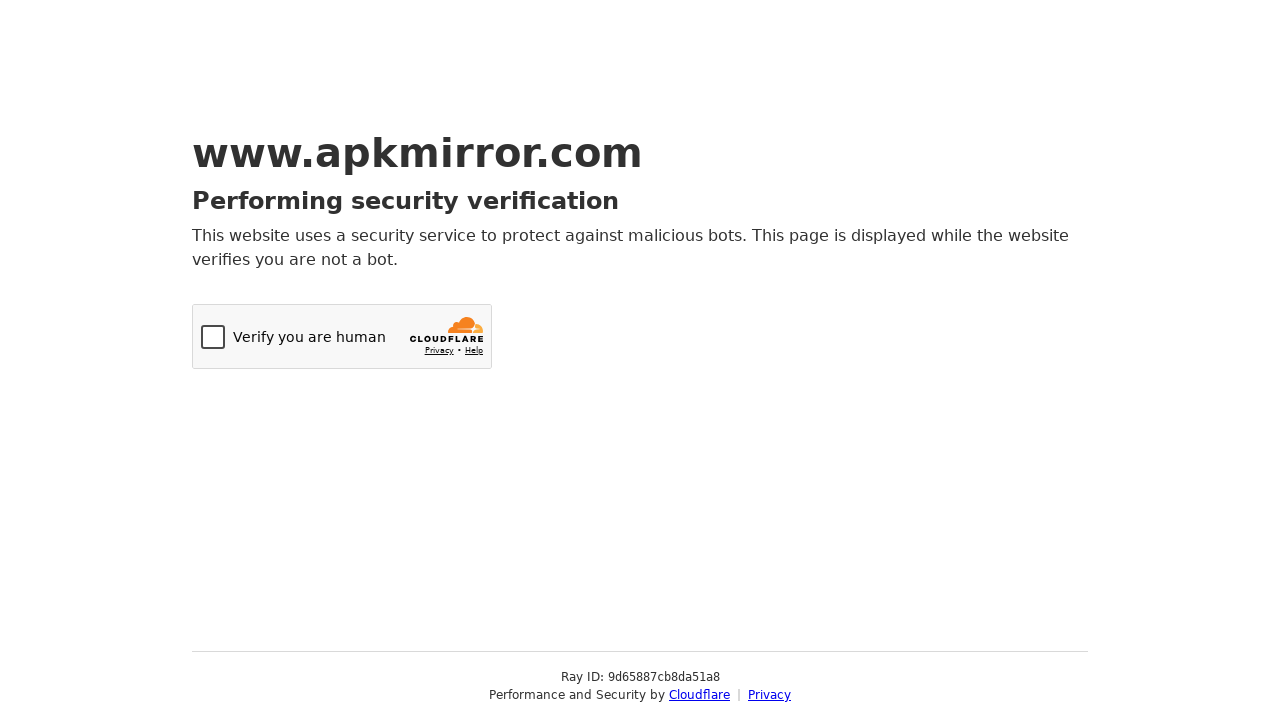

Navigated to APKMirror Sync for Reddit app page
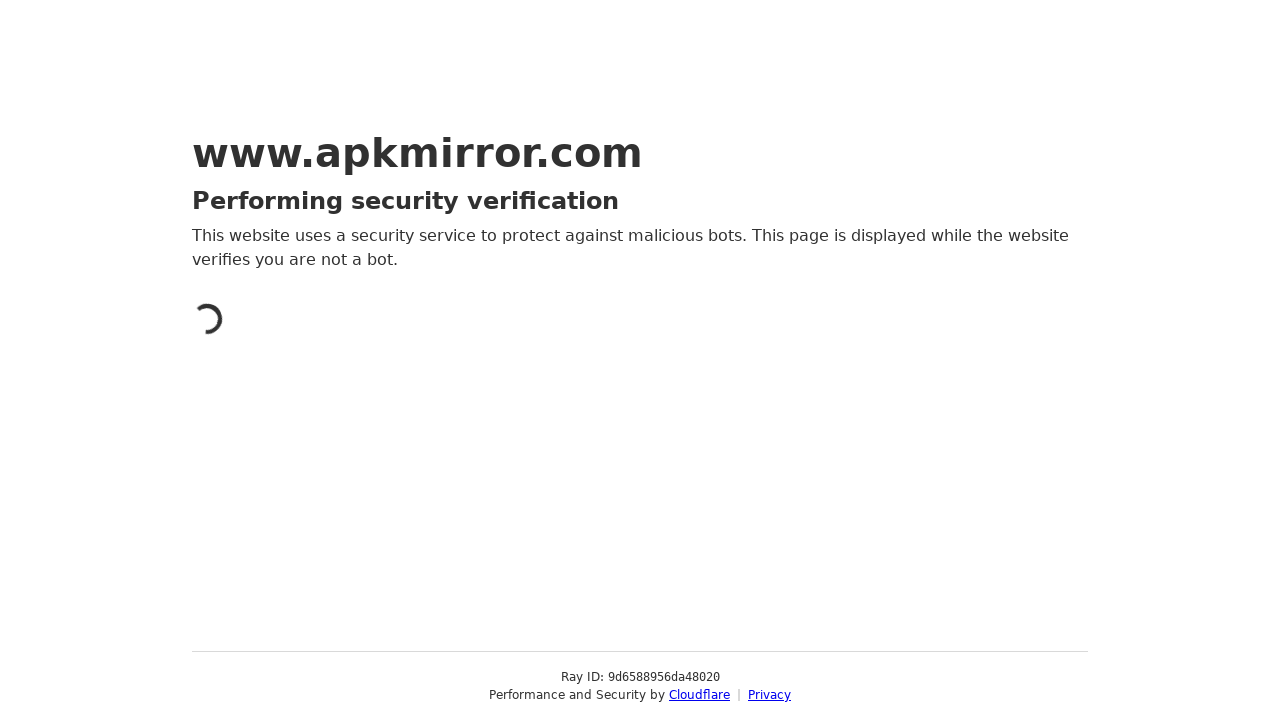

Waited for h1 heading element to load
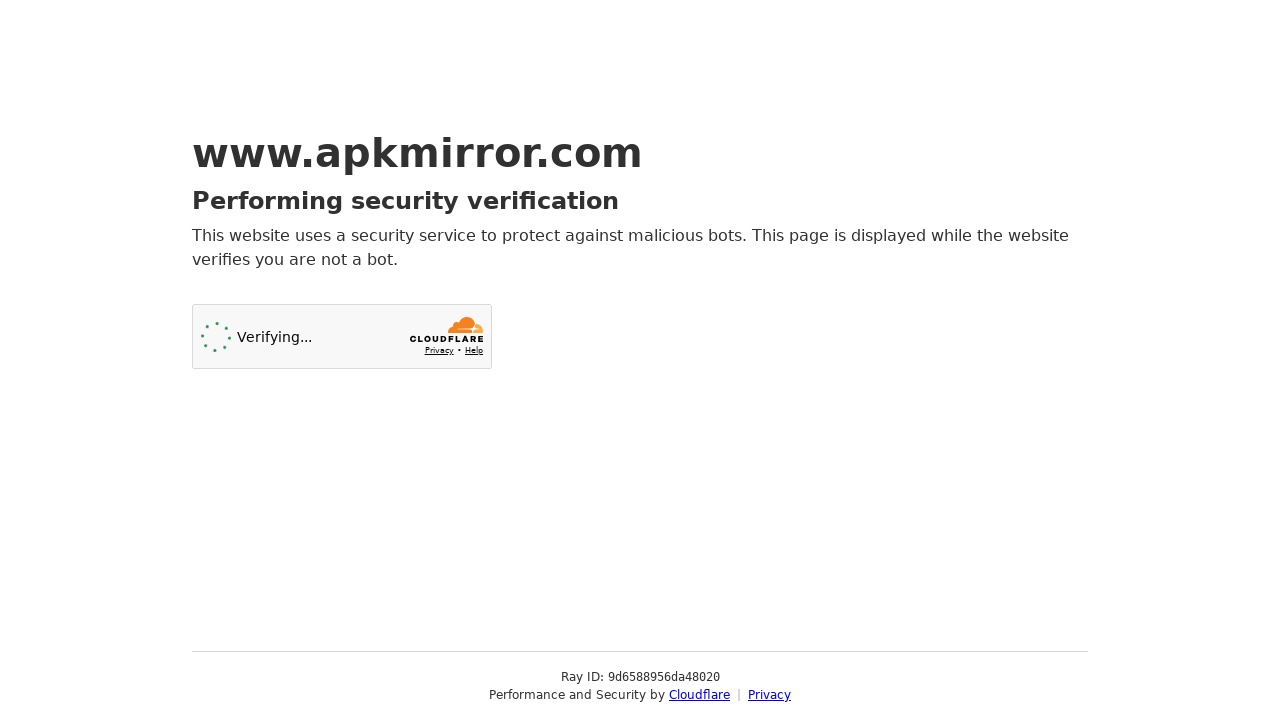

Retrieved h1 heading element
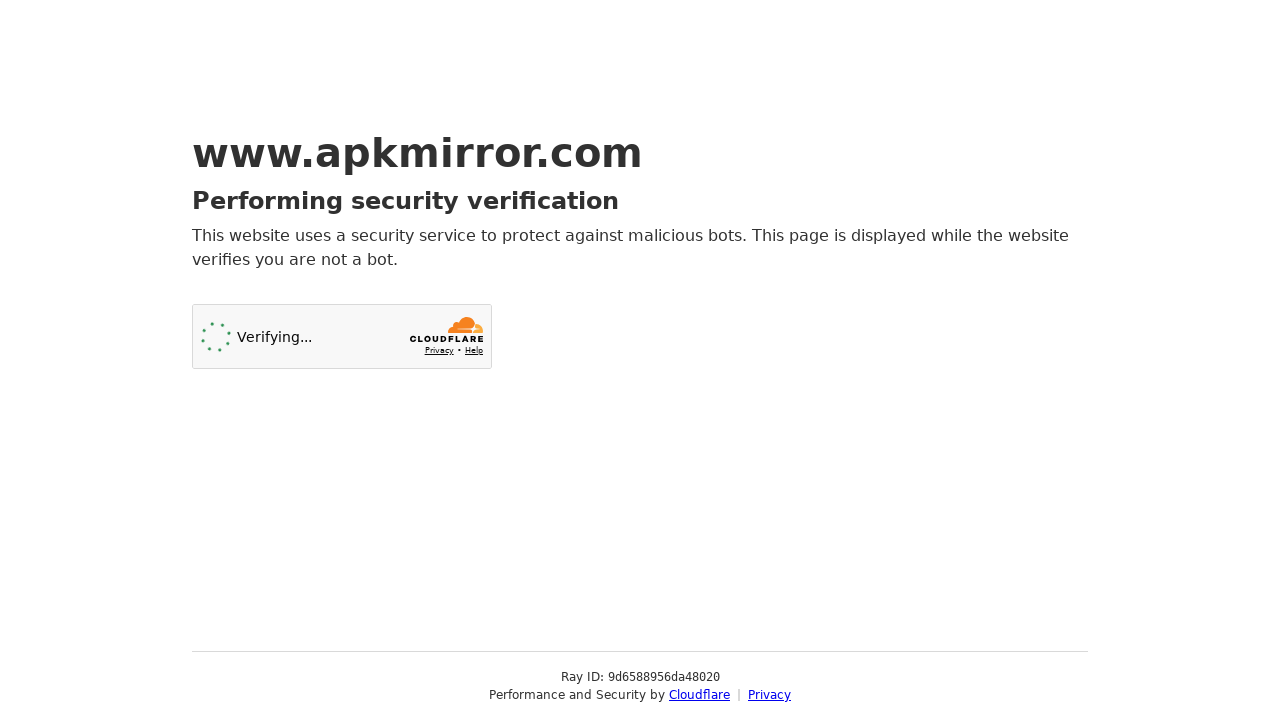

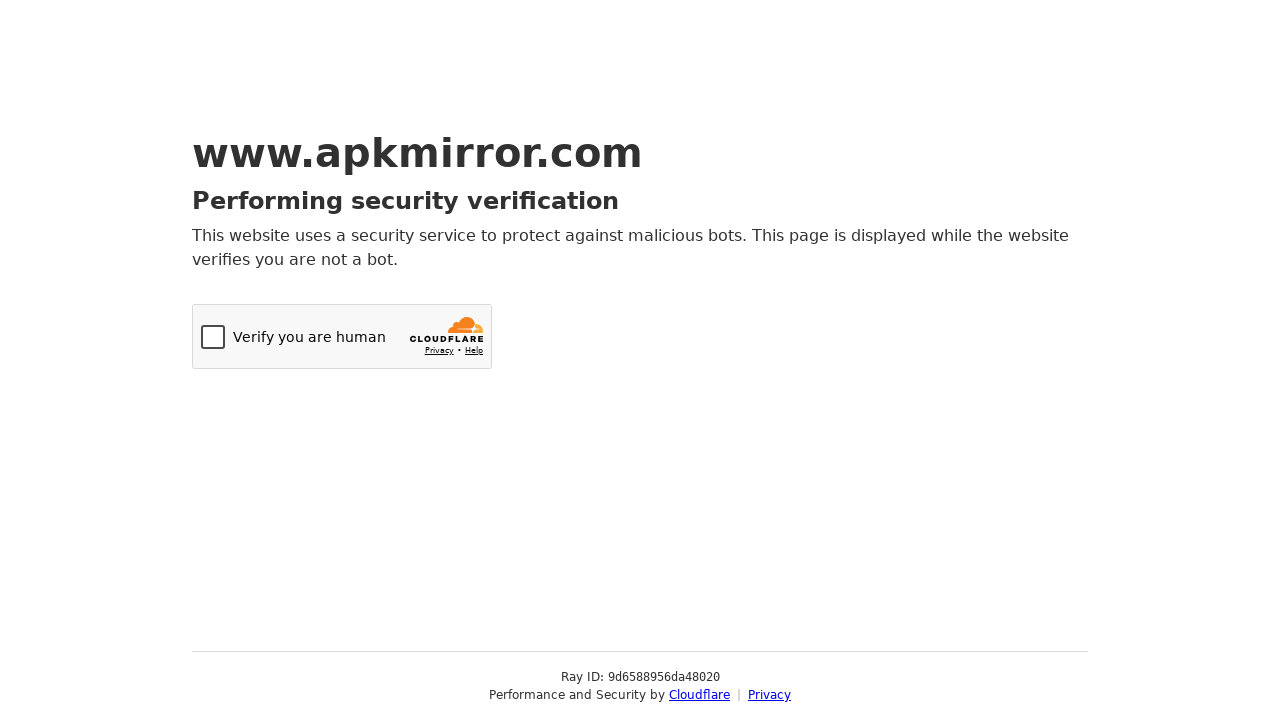